Opens the Virginia DMV website and clicks on the locations link in the navigation menu

Starting URL: https://www.dmv.virginia.gov/

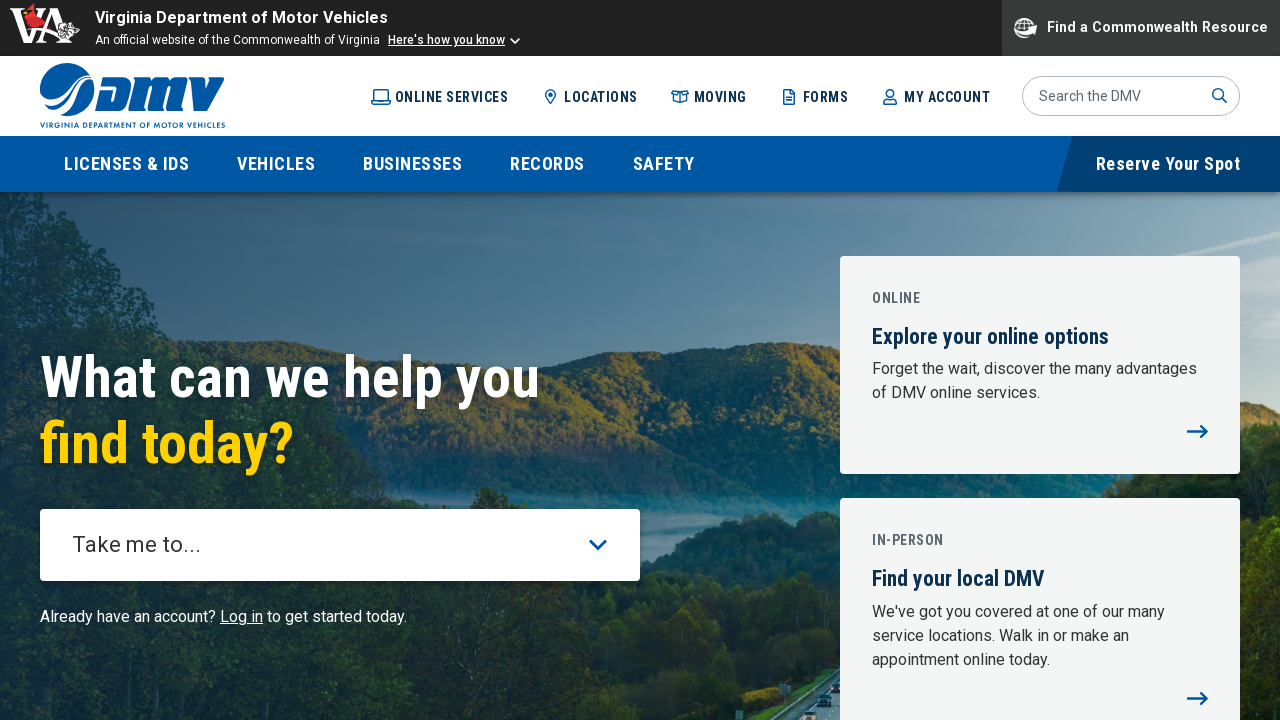

Navigated to Virginia DMV website
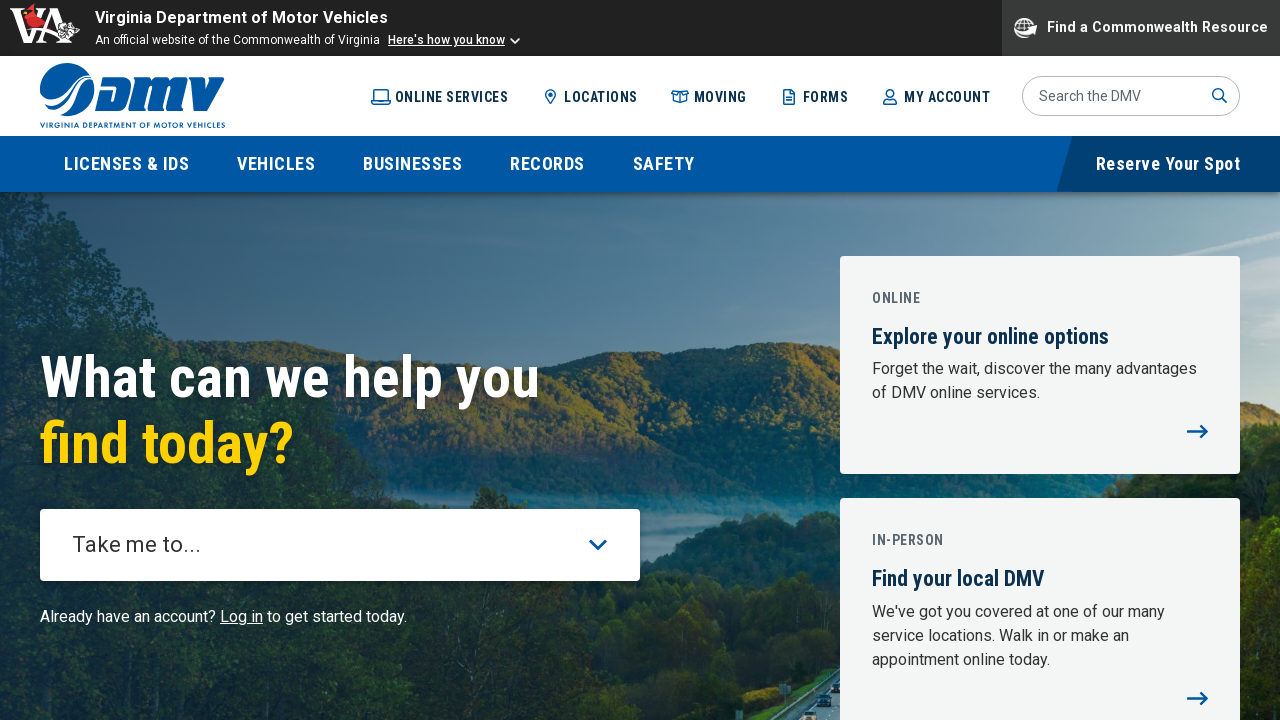

Clicked on the locations link in the navigation menu at (601, 96) on nav a[href='/locations']
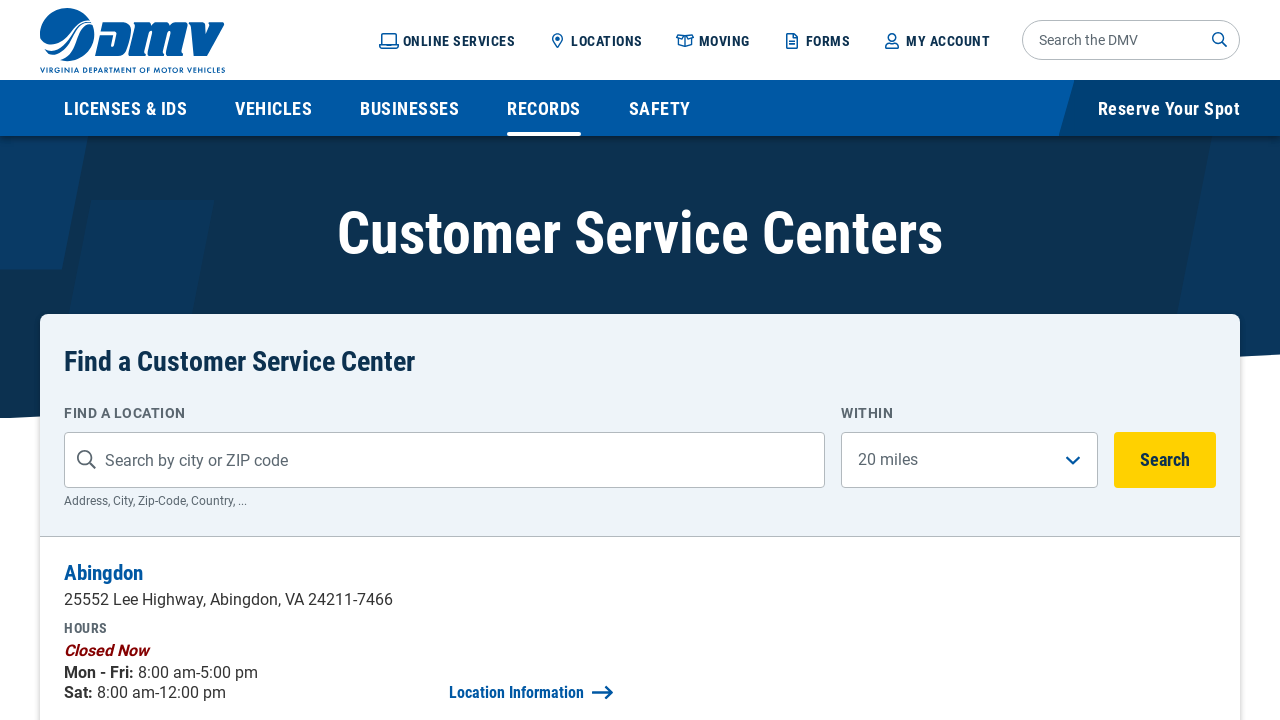

Locations page loaded successfully
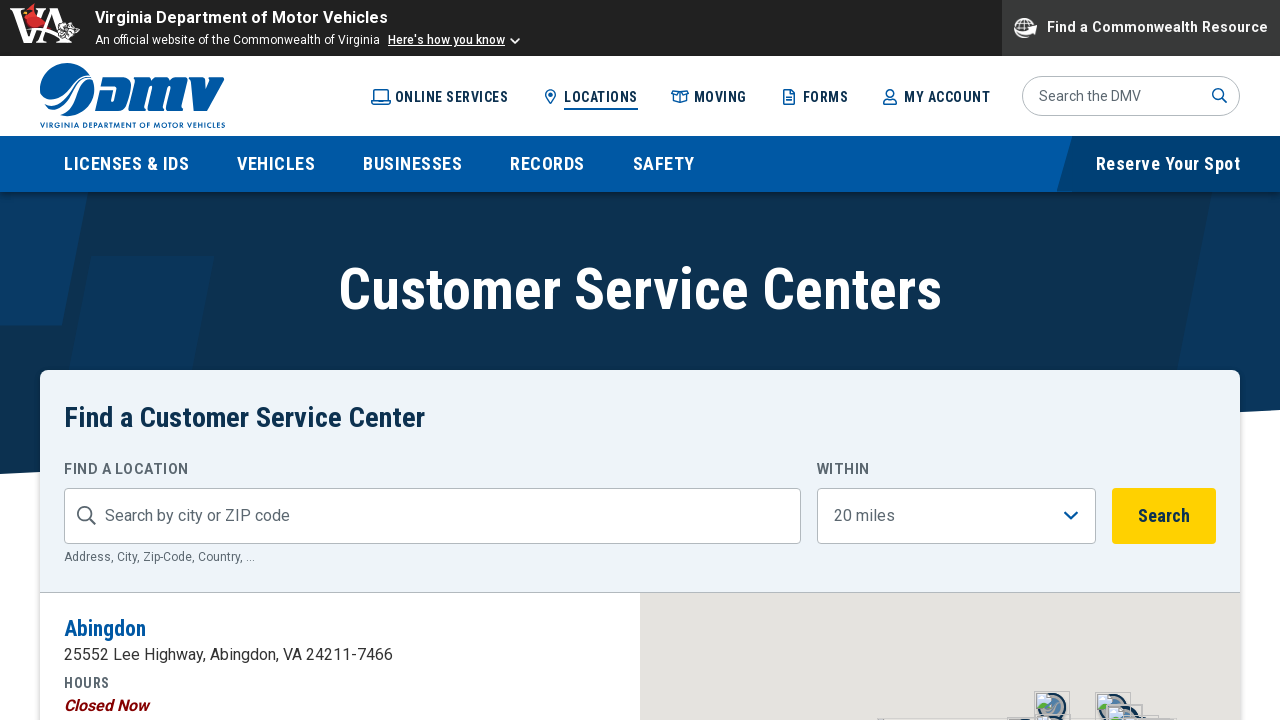

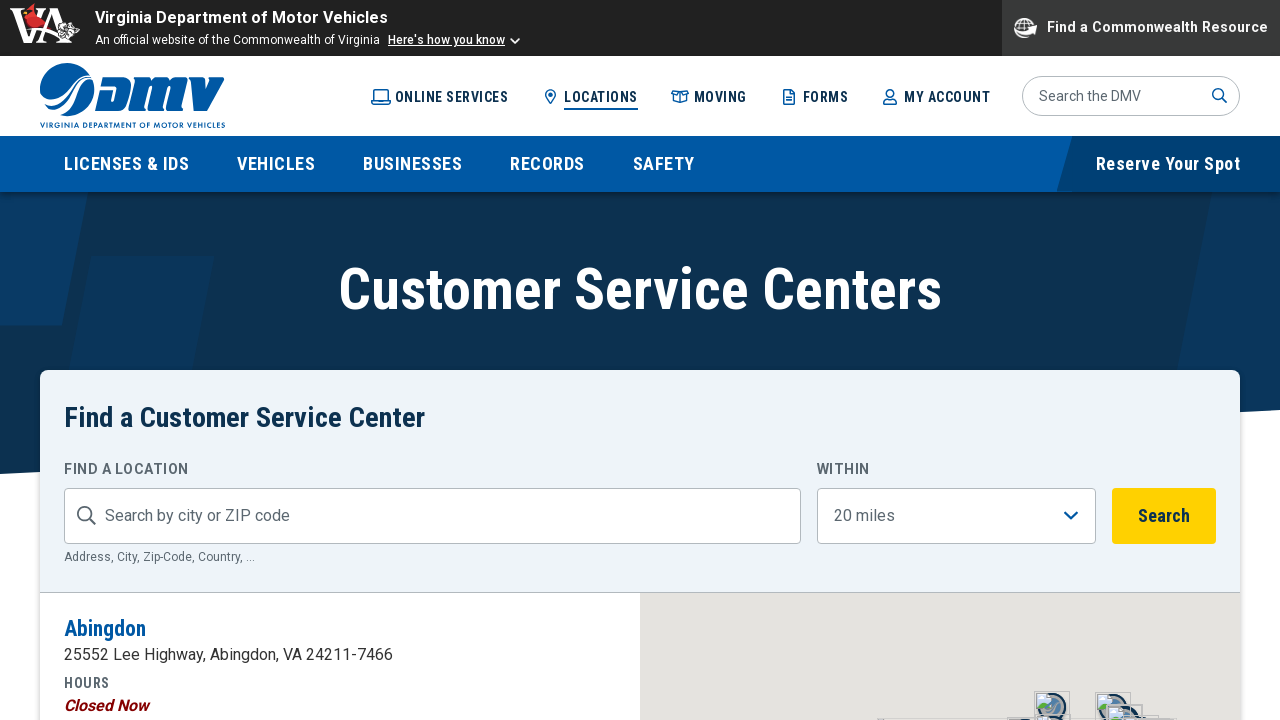